Tests an e-commerce practice site by searching for "Brocolli", adding it to cart 3 times, verifying the total amount, and proceeding through checkout flow.

Starting URL: https://rahulshettyacademy.com/seleniumPractise/#/

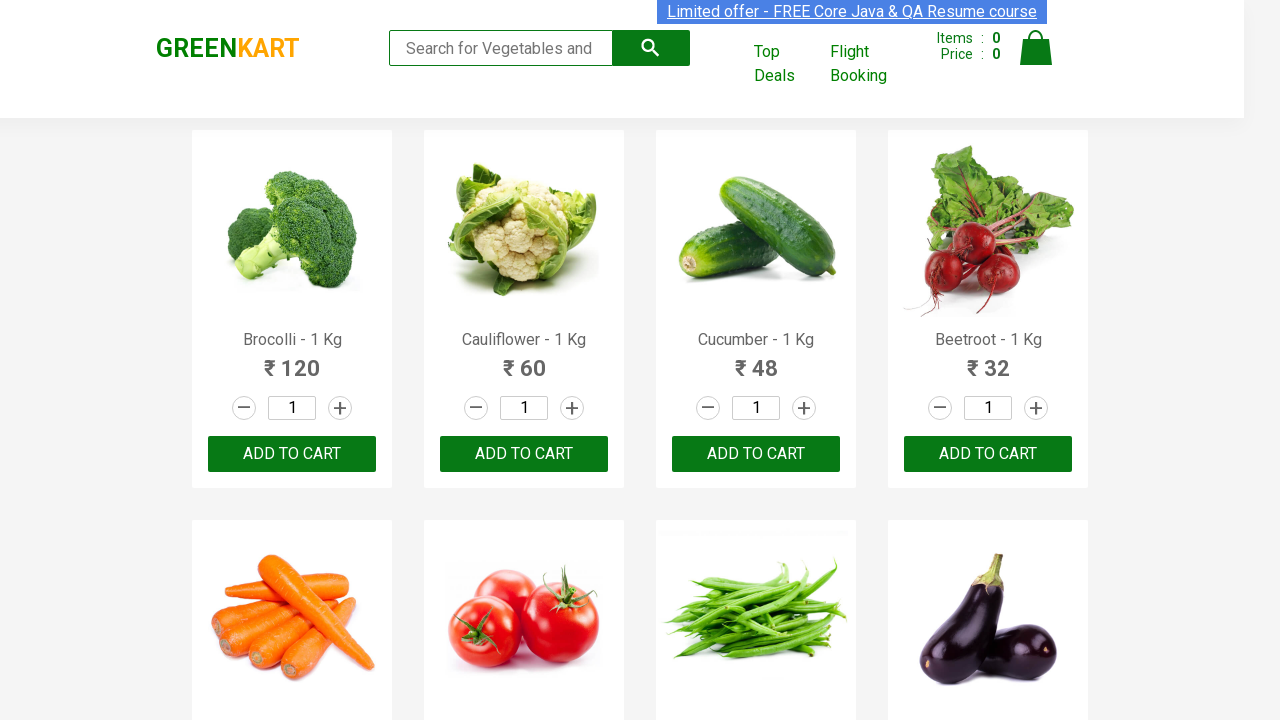

Filled search field with 'Brocolli' on .search-keyword
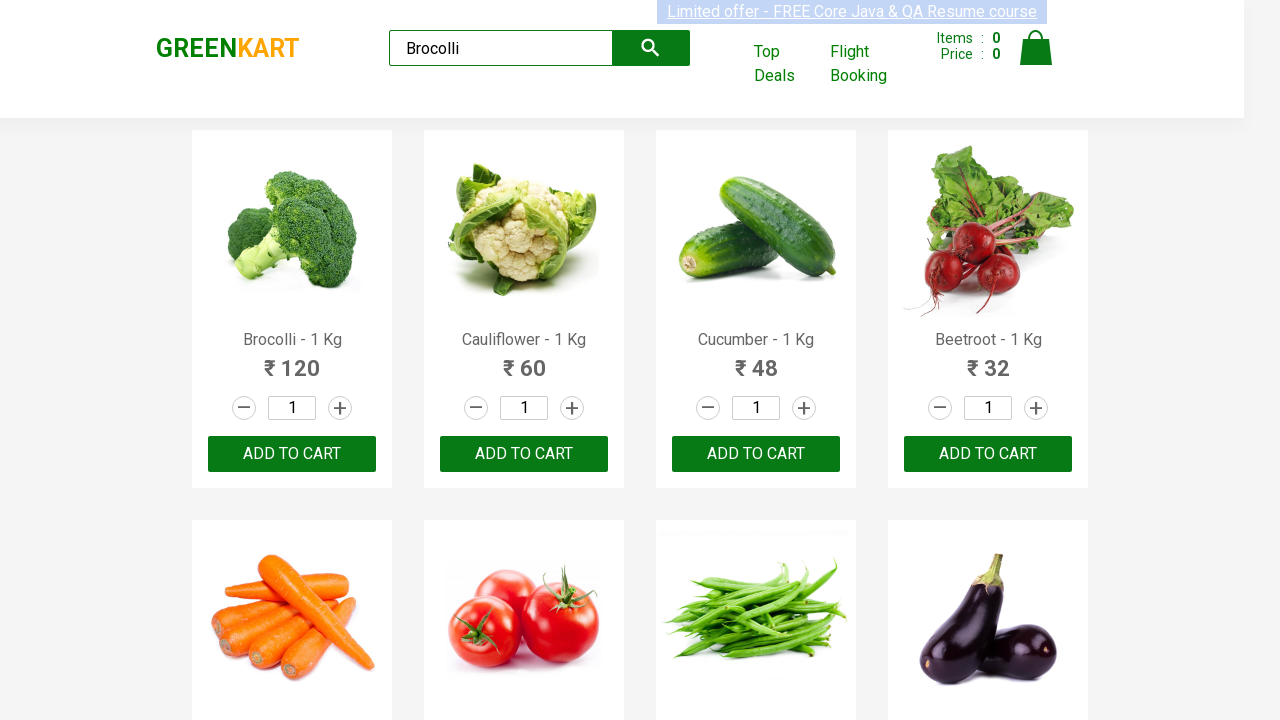

Search results loaded and add to cart button is visible
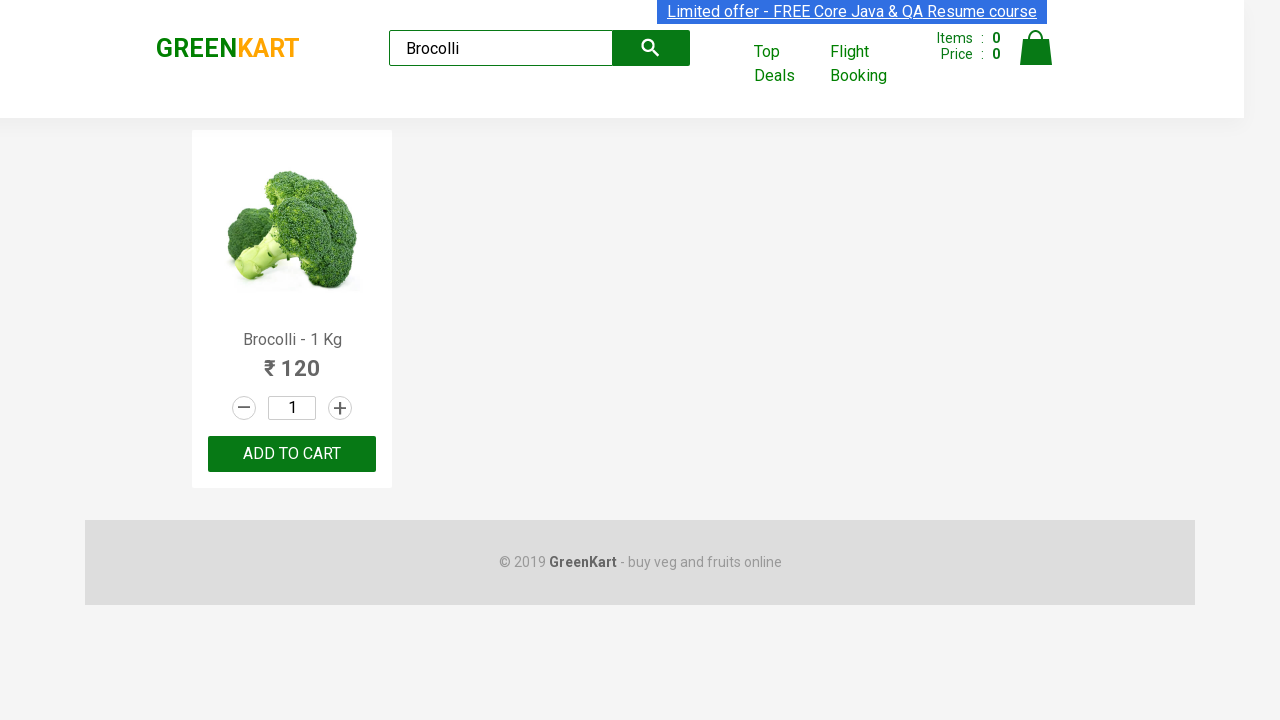

Added Brocolli to cart (iteration 1 of 3) at (292, 454) on xpath=//div[@id='root']/div/div[1]/div/div[1]/div[3]/button
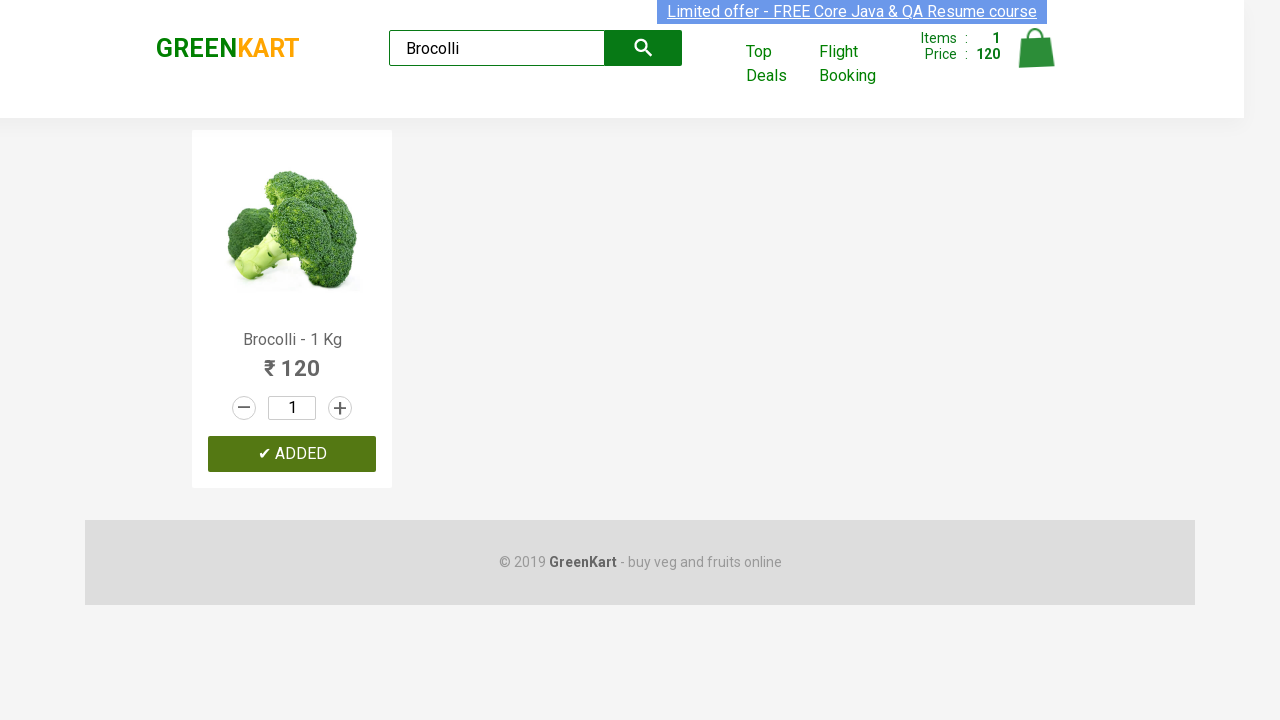

Waited for cart to update
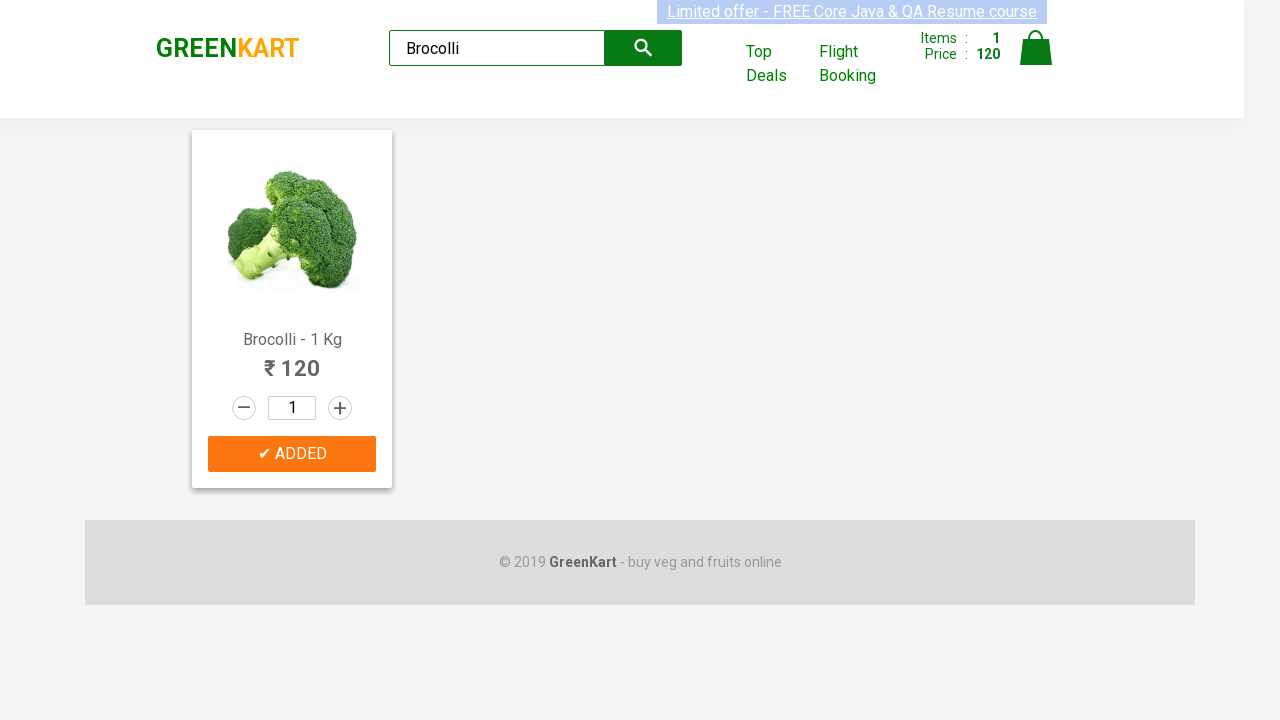

Added Brocolli to cart (iteration 2 of 3) at (292, 454) on xpath=//div[@id='root']/div/div[1]/div/div[1]/div[3]/button
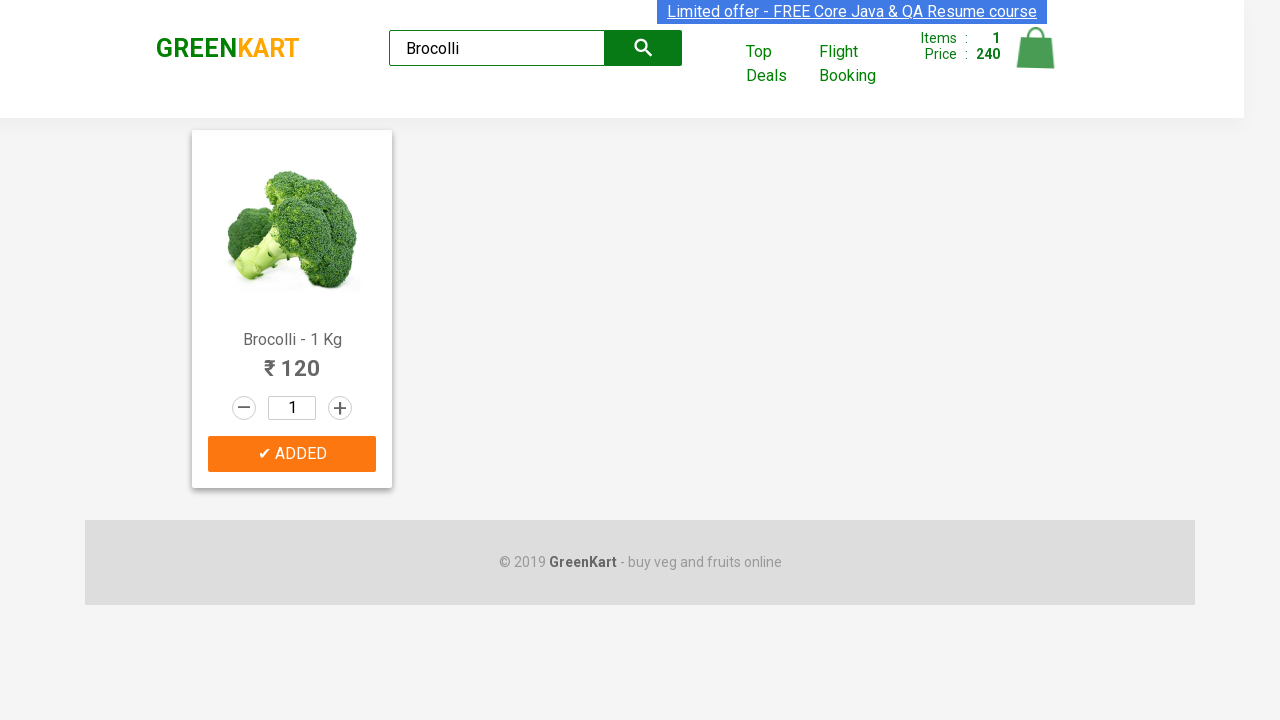

Waited for cart to update
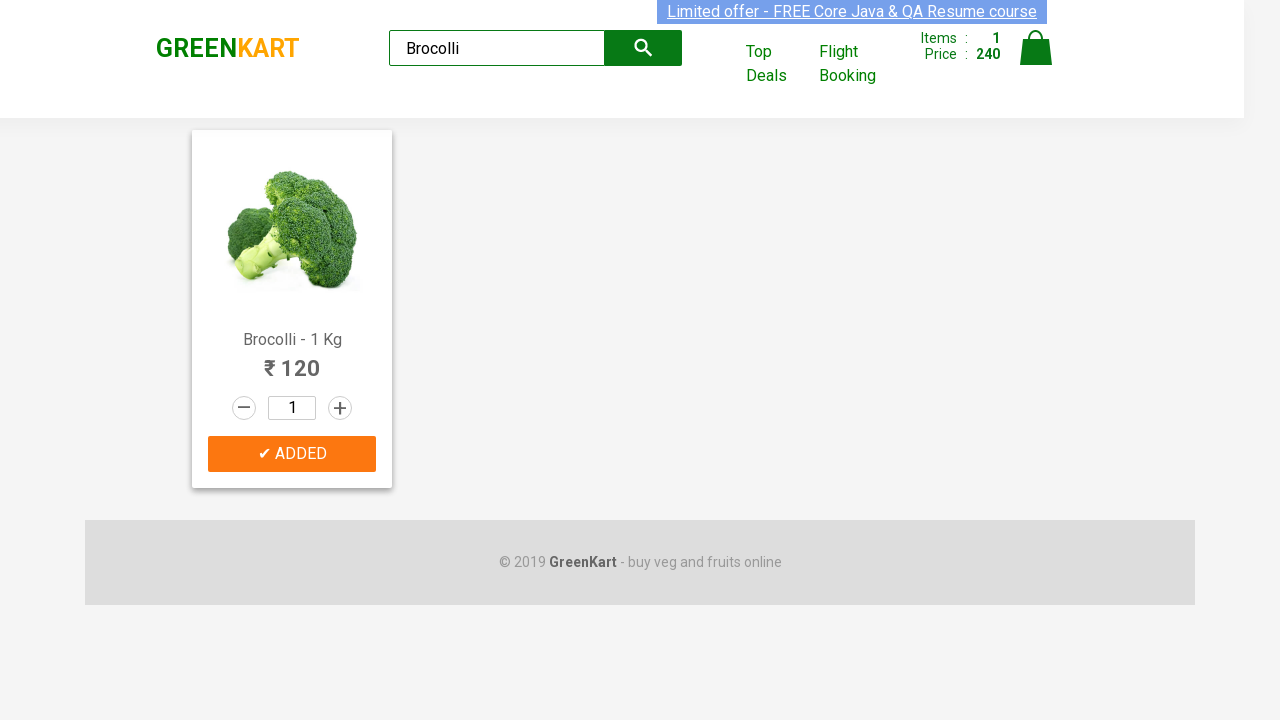

Added Brocolli to cart (iteration 3 of 3) at (292, 454) on xpath=//div[@id='root']/div/div[1]/div/div[1]/div[3]/button
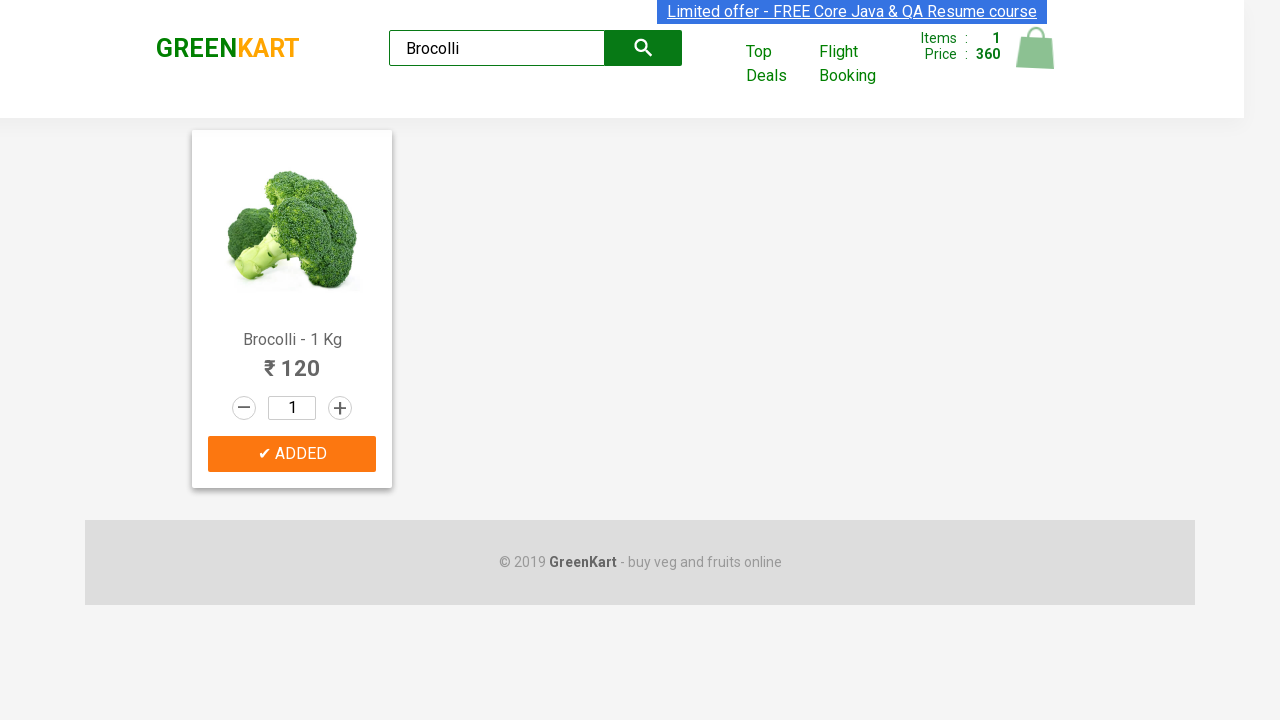

Waited for cart to update
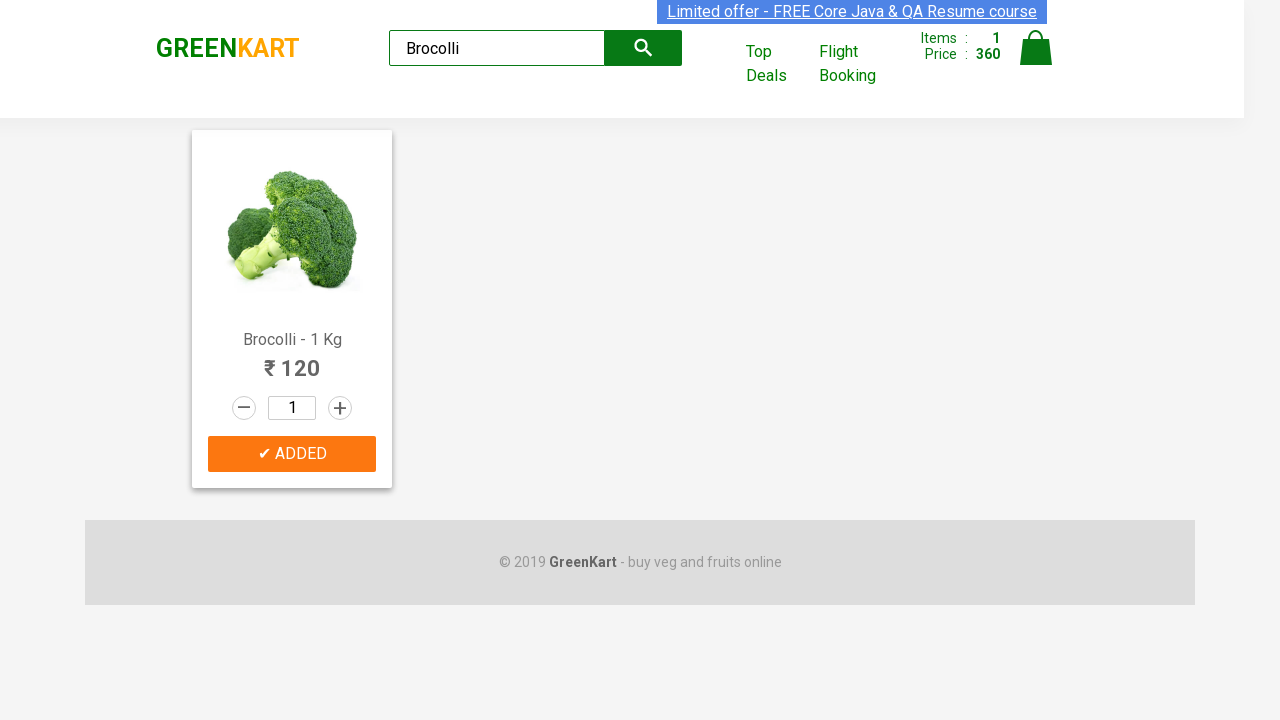

Clicked on cart icon to view cart at (1036, 48) on xpath=//*[@id='root']/div/header/div/div[3]/a[4]/img
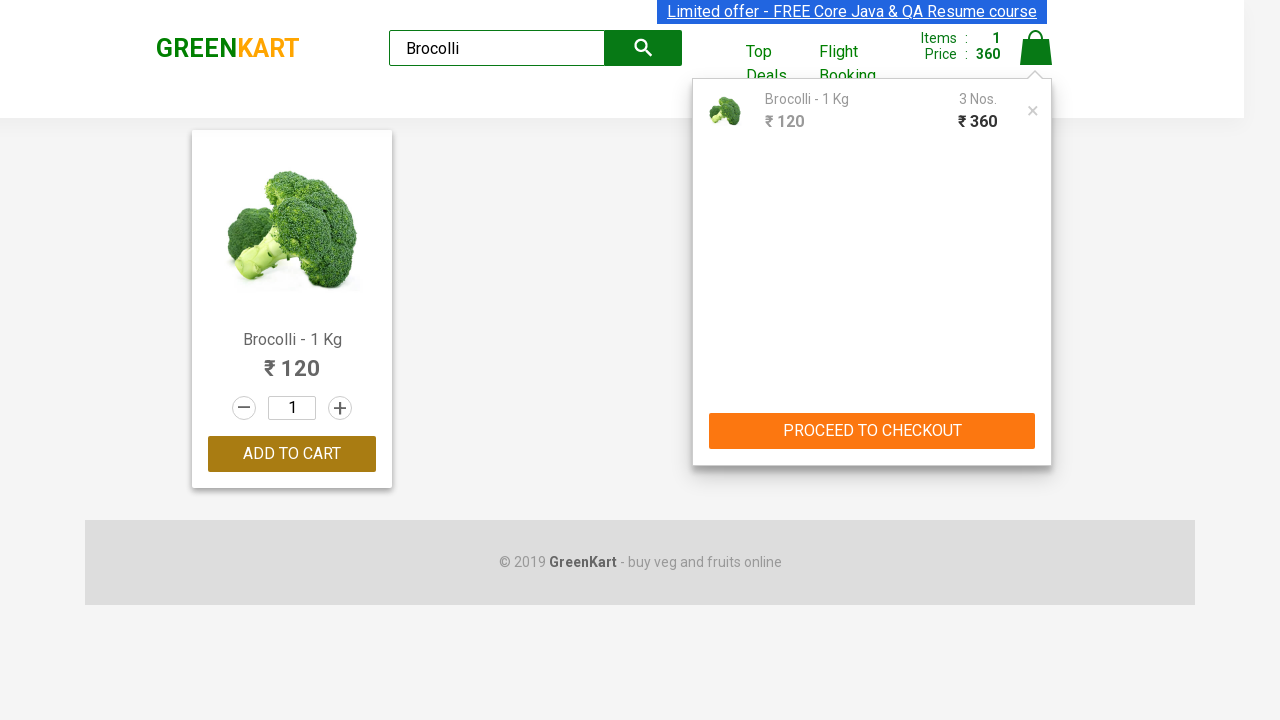

Cart page loaded and total amount is visible
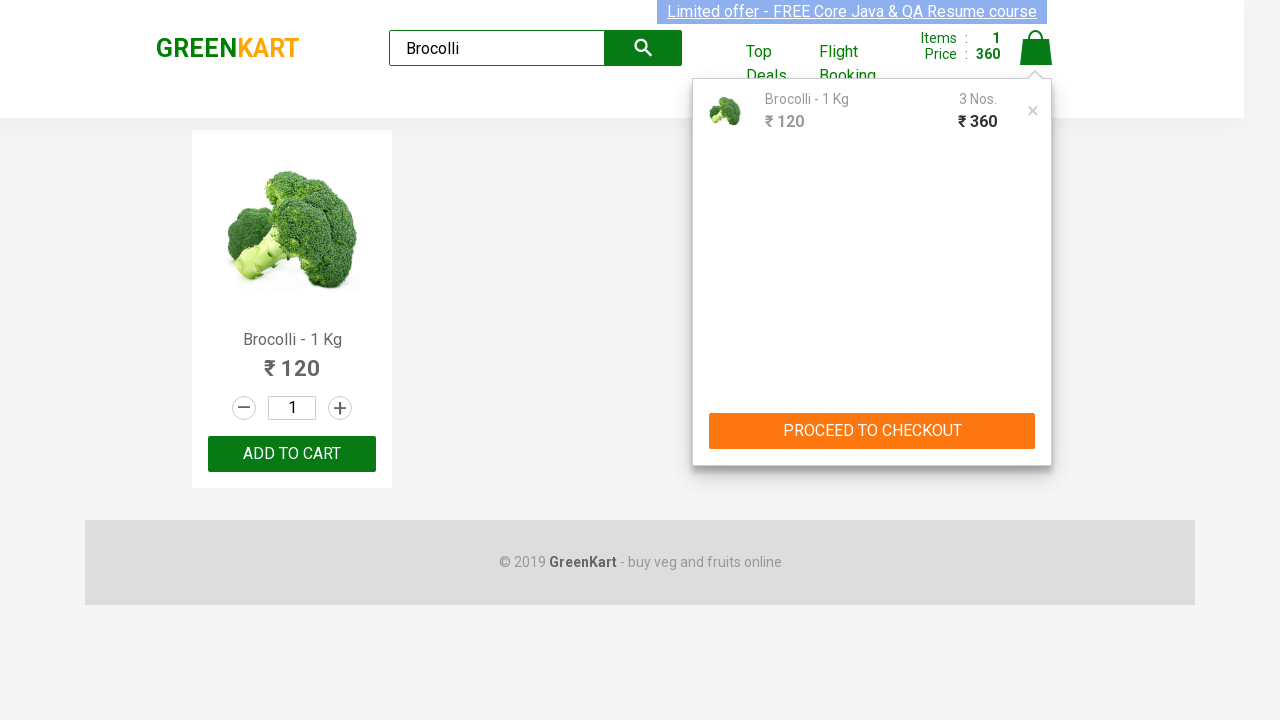

Clicked proceed to checkout button at (872, 431) on .action-block
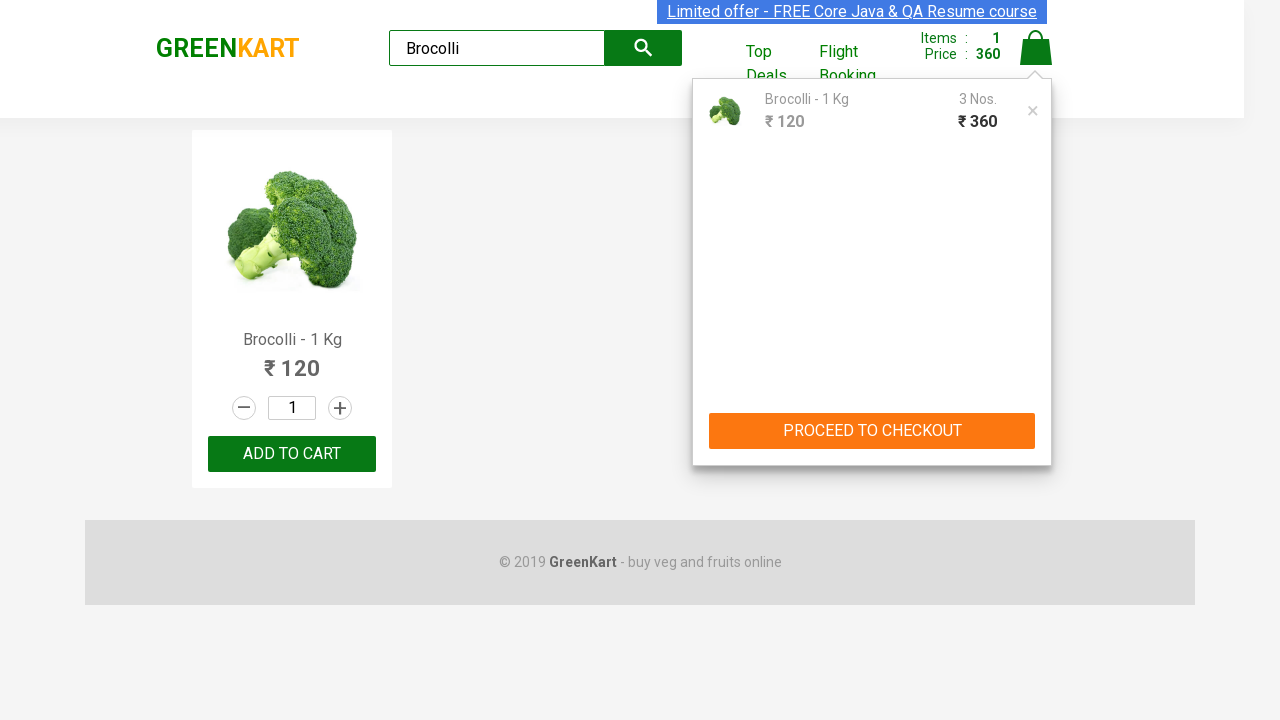

Clicked place order button to complete checkout at (1036, 420) on #root > div > div > div > div:nth-child(4) > button
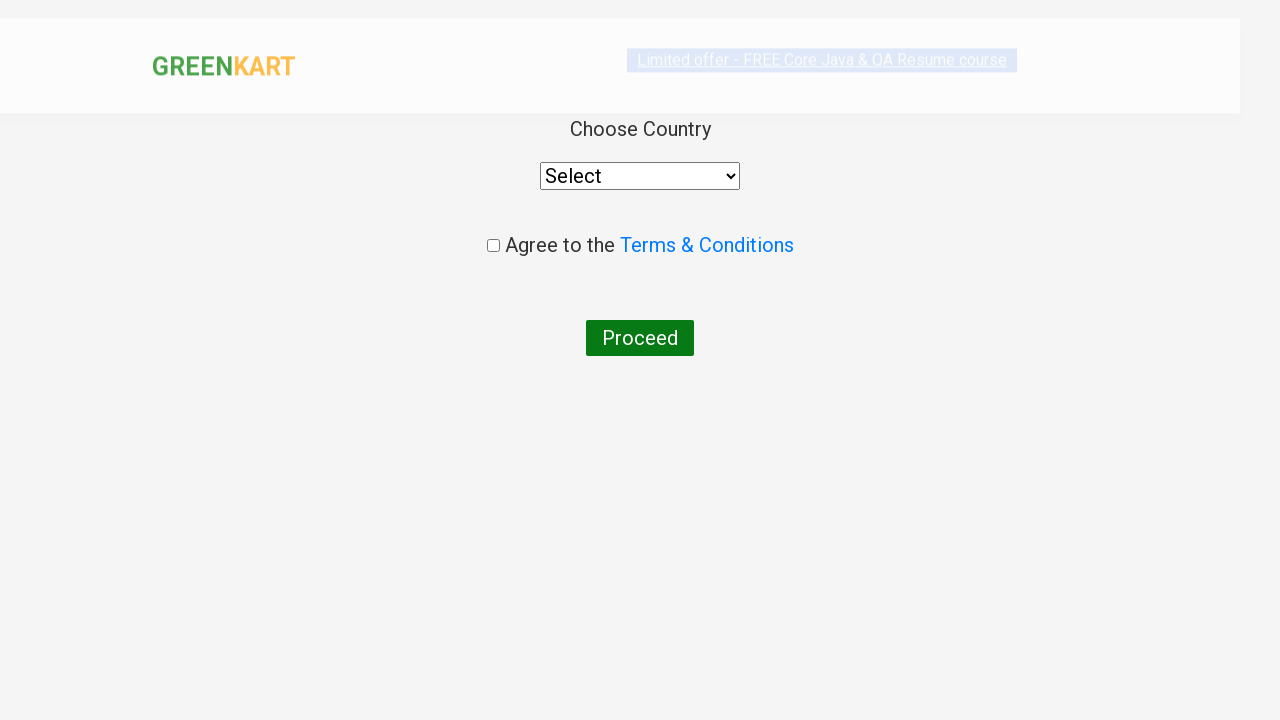

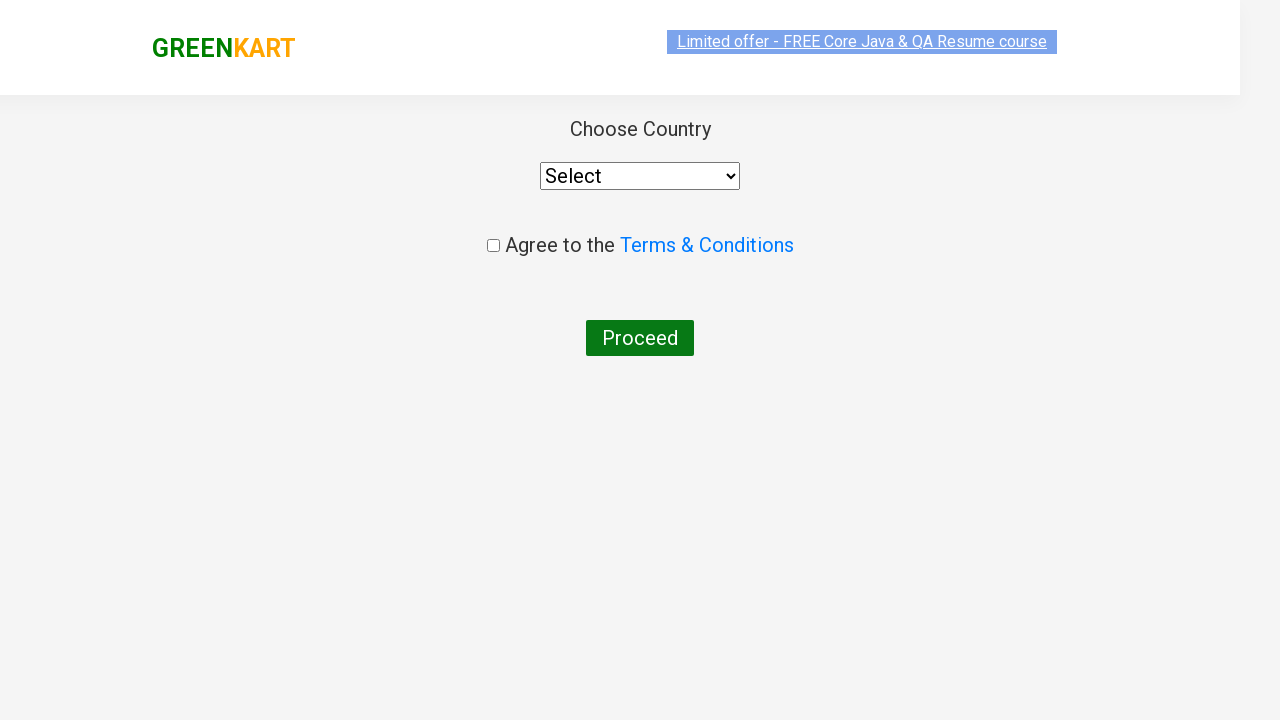